Tests custom dropdown selection on Vue.js dropdown demo by selecting "Second Option" and verifying the selection.

Starting URL: https://mikerodham.github.io/vue-dropdowns/

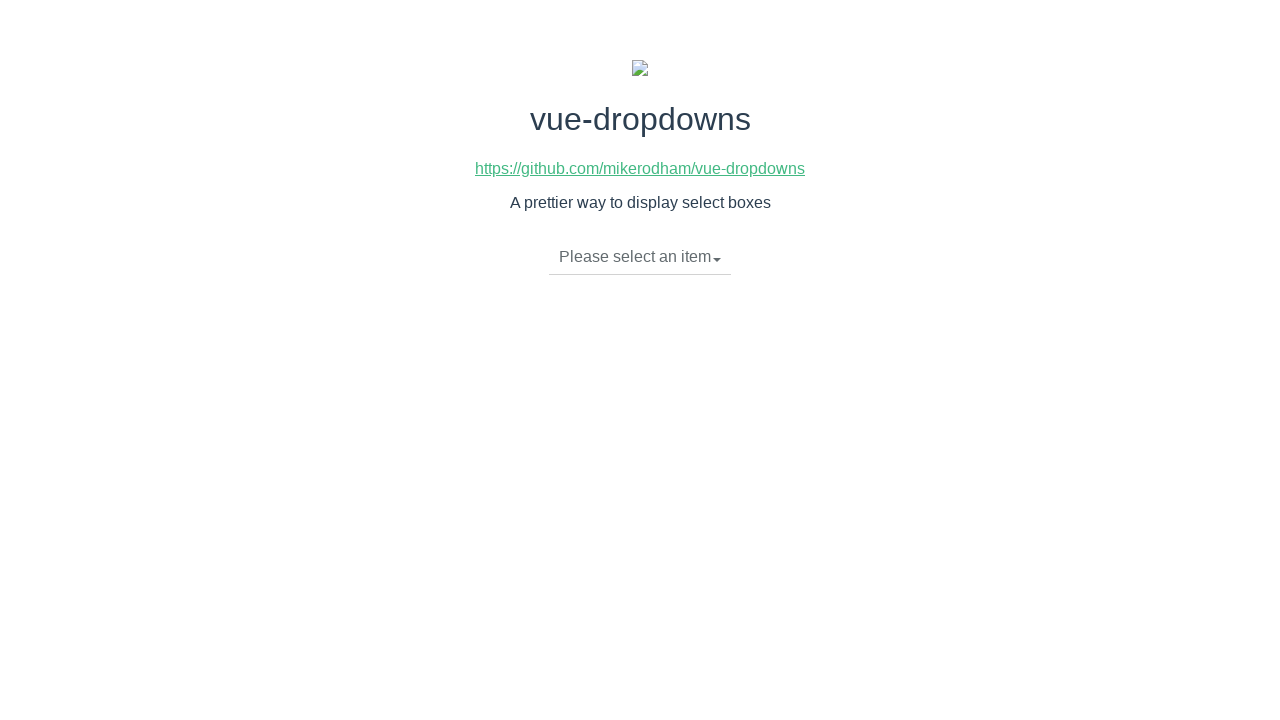

Clicked dropdown toggle to open the custom dropdown menu at (640, 257) on xpath=//li[@class='dropdown-toggle']
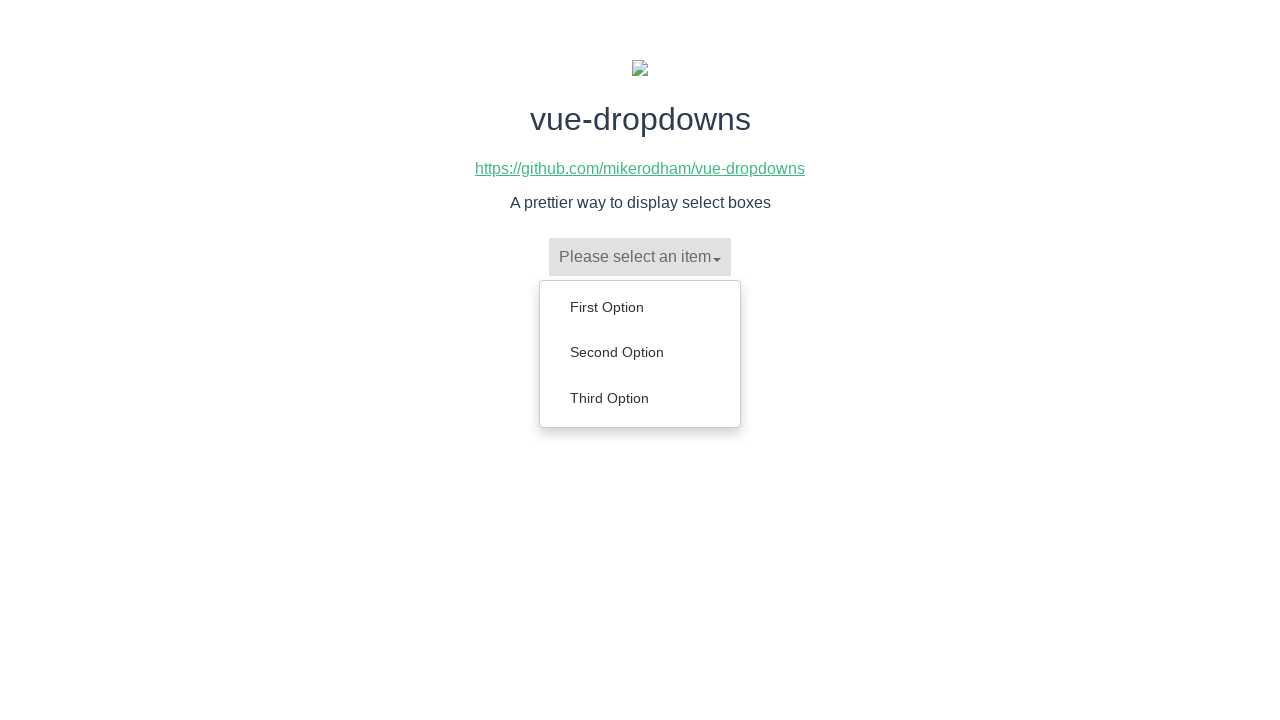

Dropdown menu items loaded
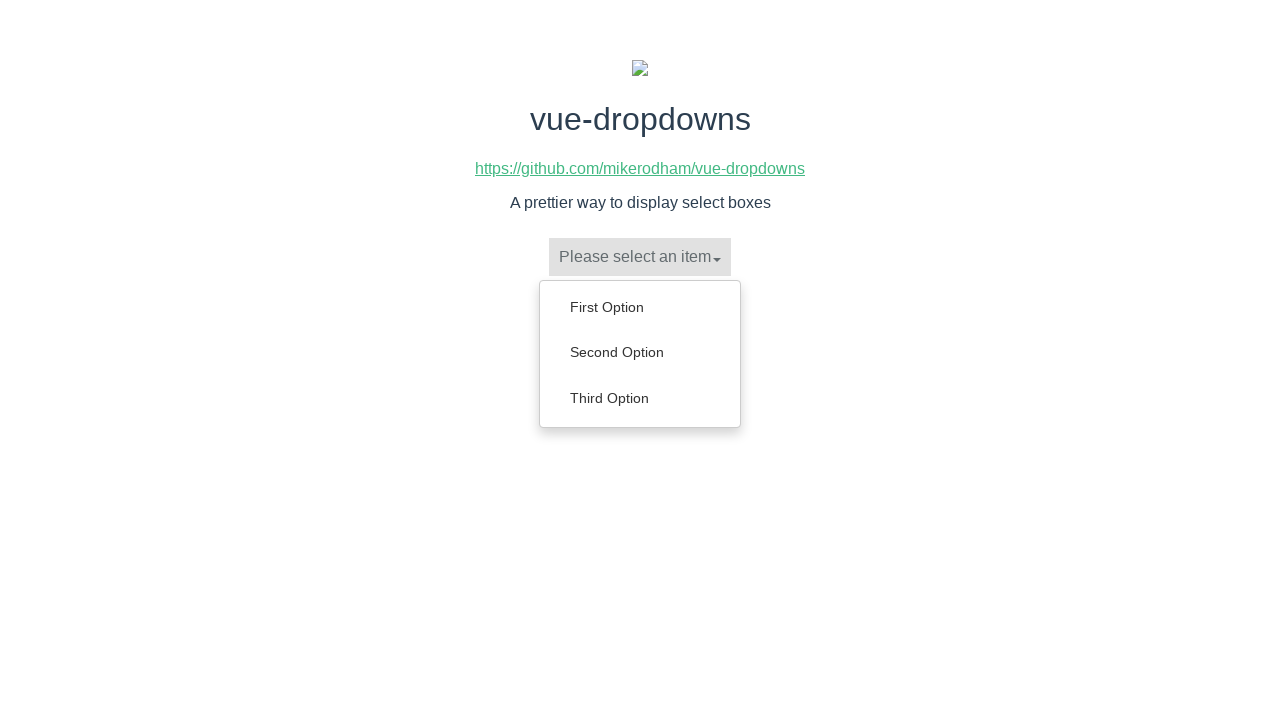

Selected 'Second Option' from the dropdown menu at (640, 352) on .dropdown-menu a:has-text('Second Option')
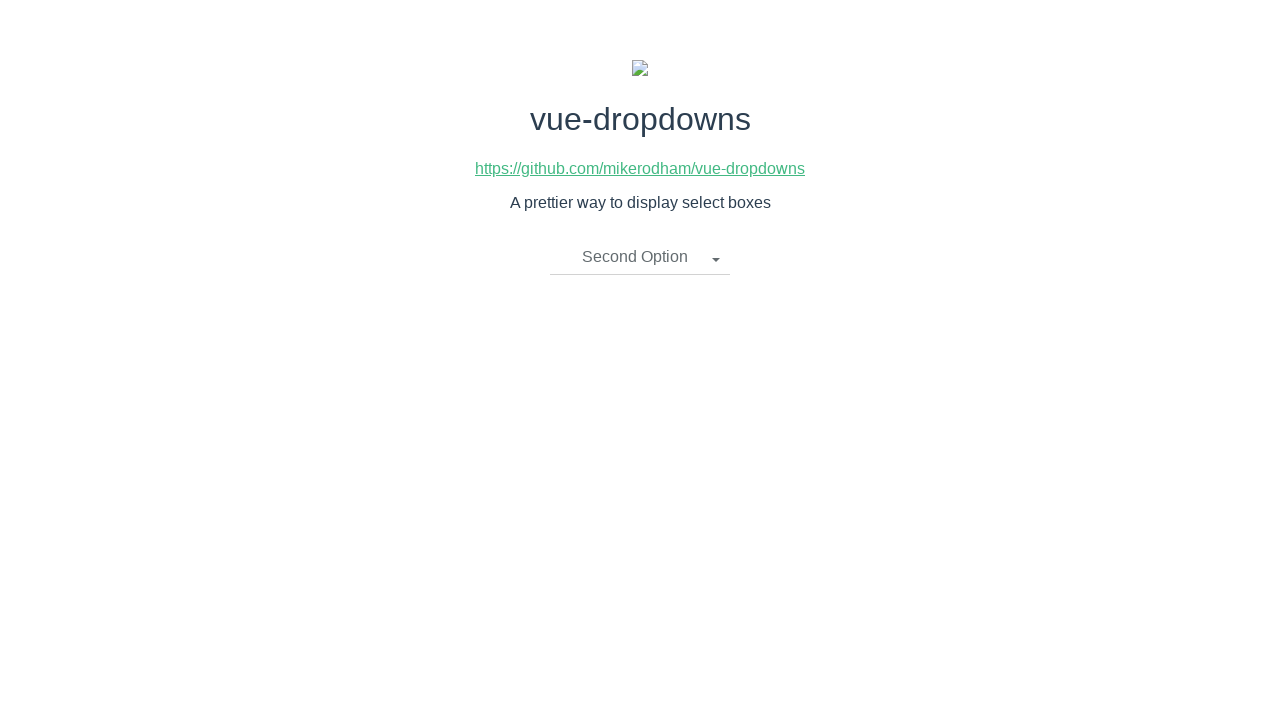

Verified that 'Second Option' is displayed in the dropdown toggle
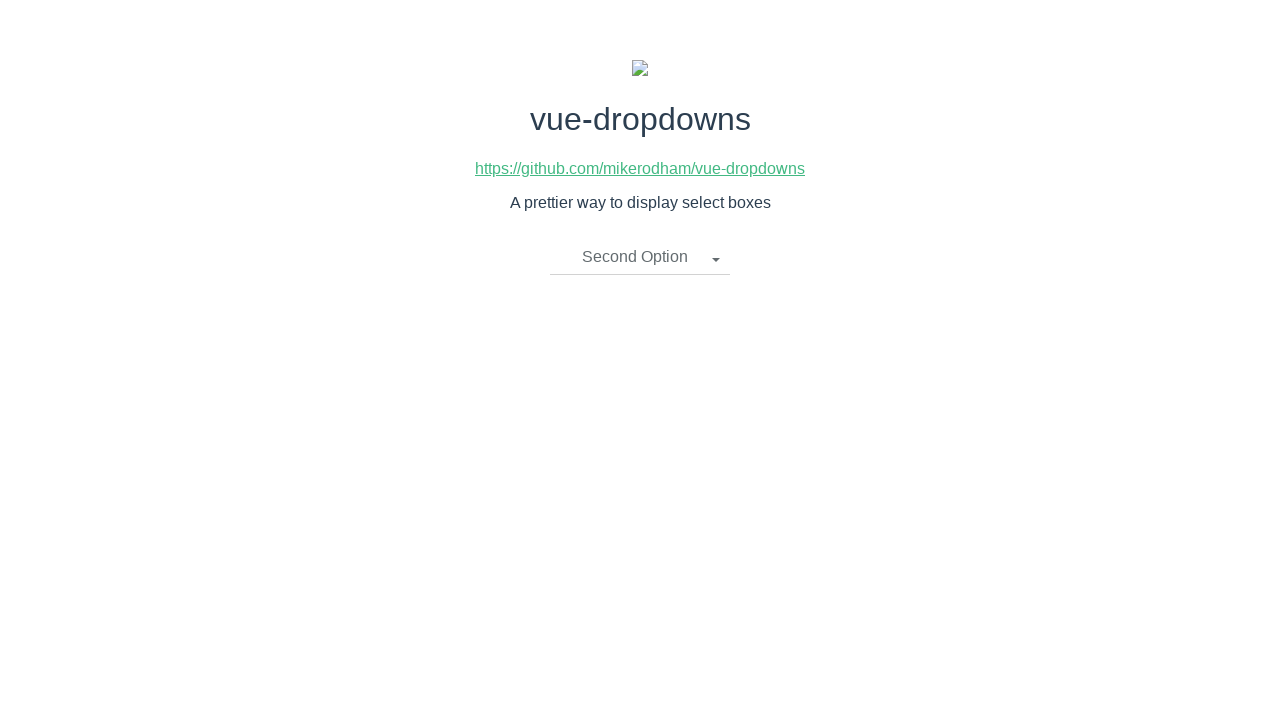

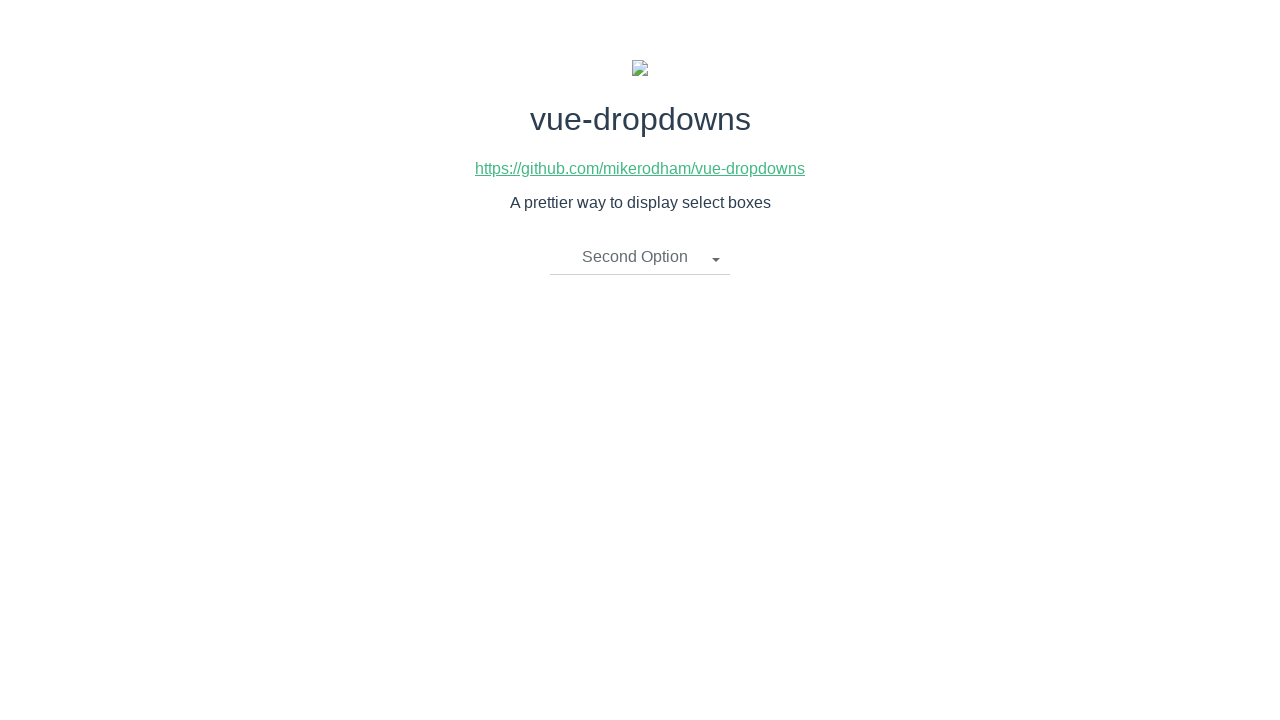